Tests the scientific calculator on calculator.net by calculating a trigonometric function (cos of 60), clicking the function button, entering digits, and verifying the result is displayed.

Starting URL: https://www.calculator.net

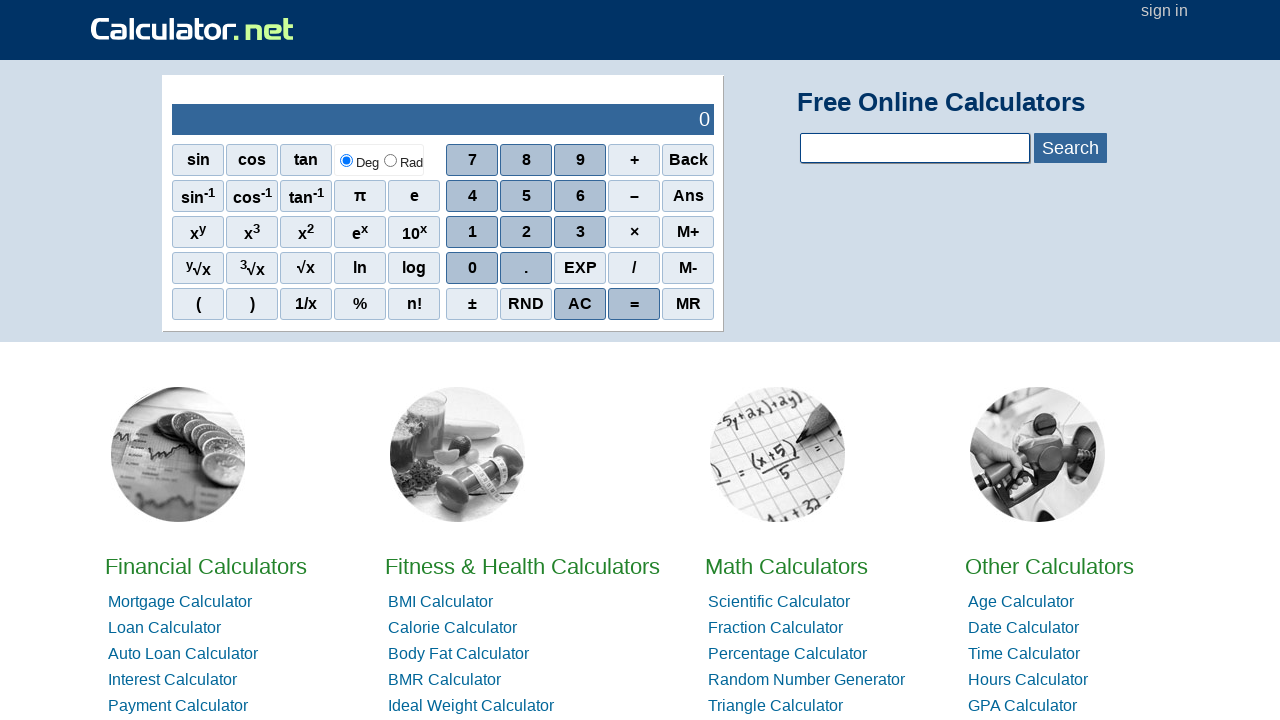

Clicked the cos (cosine) button on the scientific calculator at (252, 160) on xpath=(//span[text()='cos'])[1]
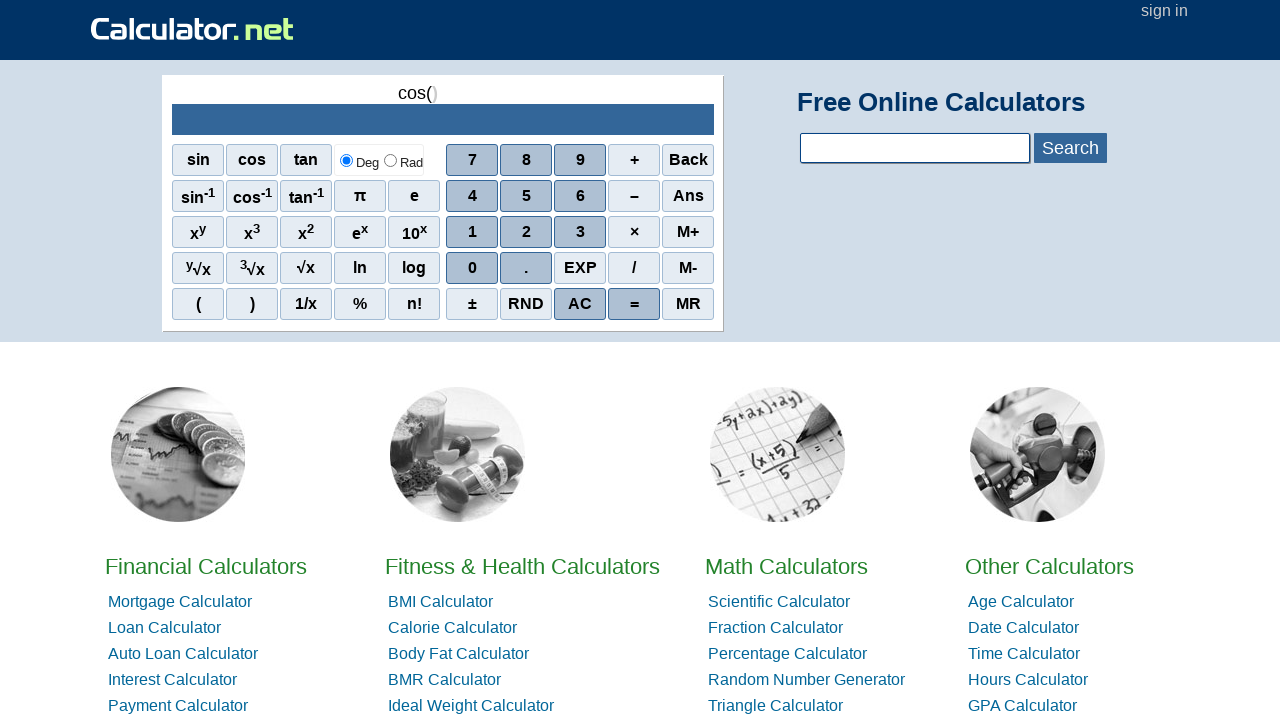

Clicked digit 6 at (580, 196) on xpath=(//span[text()='6'])[1]
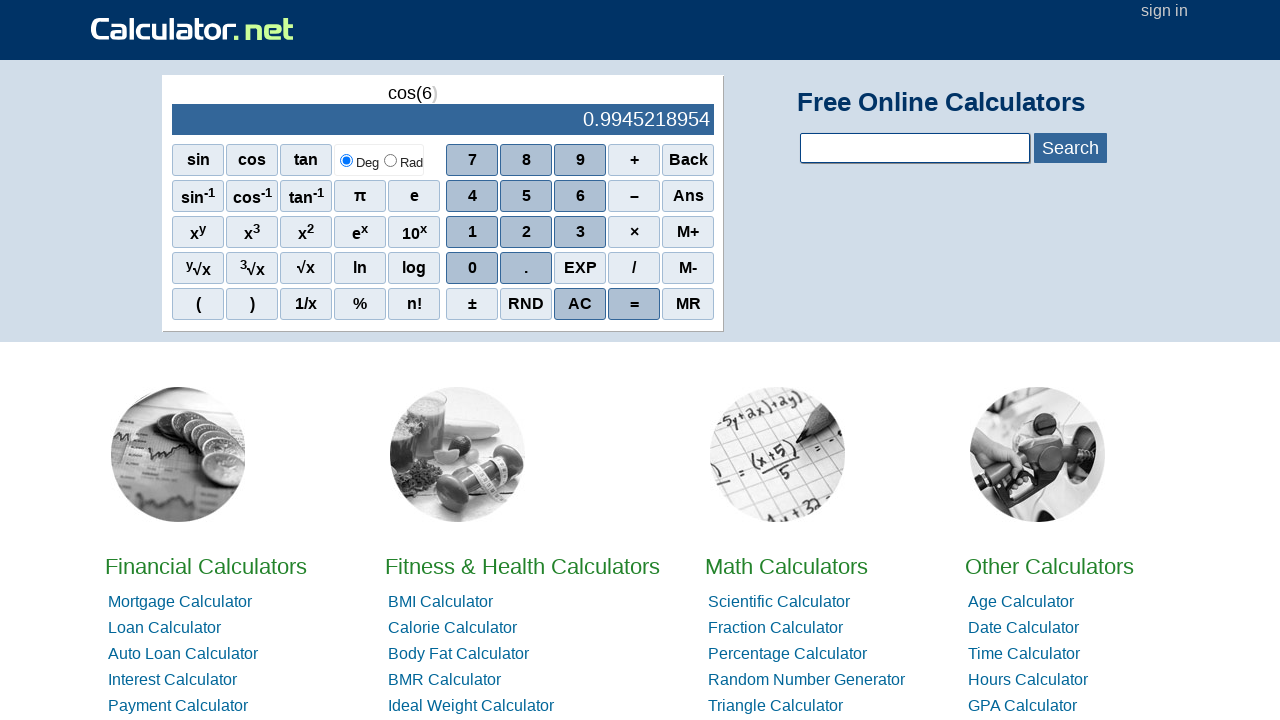

Clicked digit 0 to complete entering 60 at (472, 268) on xpath=(//span[text()='0'])[1]
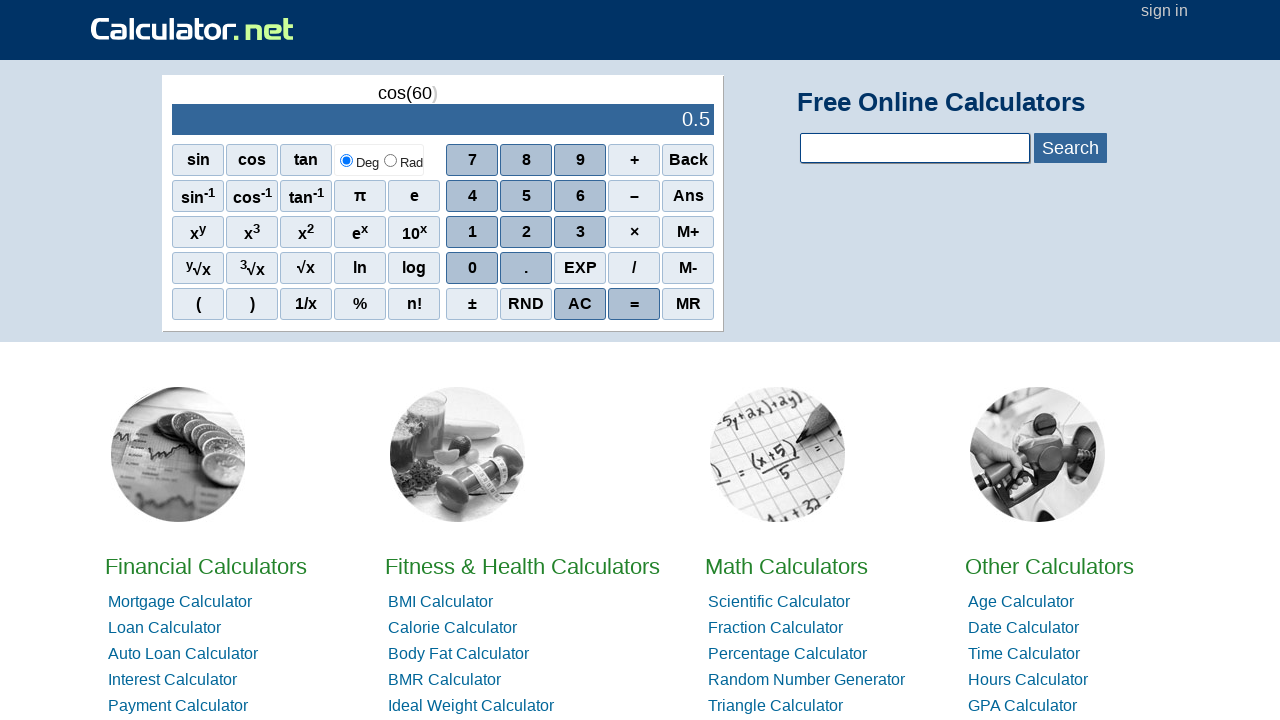

Clicked the equals button to calculate cos(60) at (634, 304) on xpath=(//span[text()='='])[1]
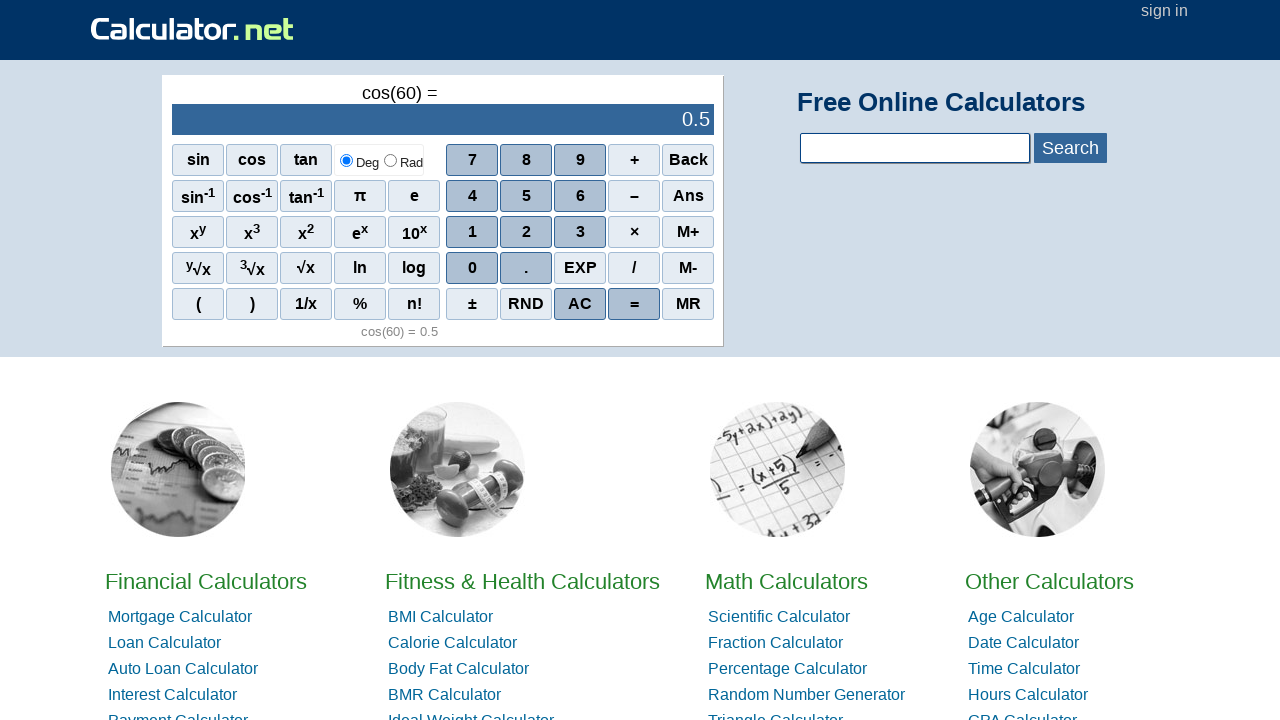

Verified result is displayed in the output field
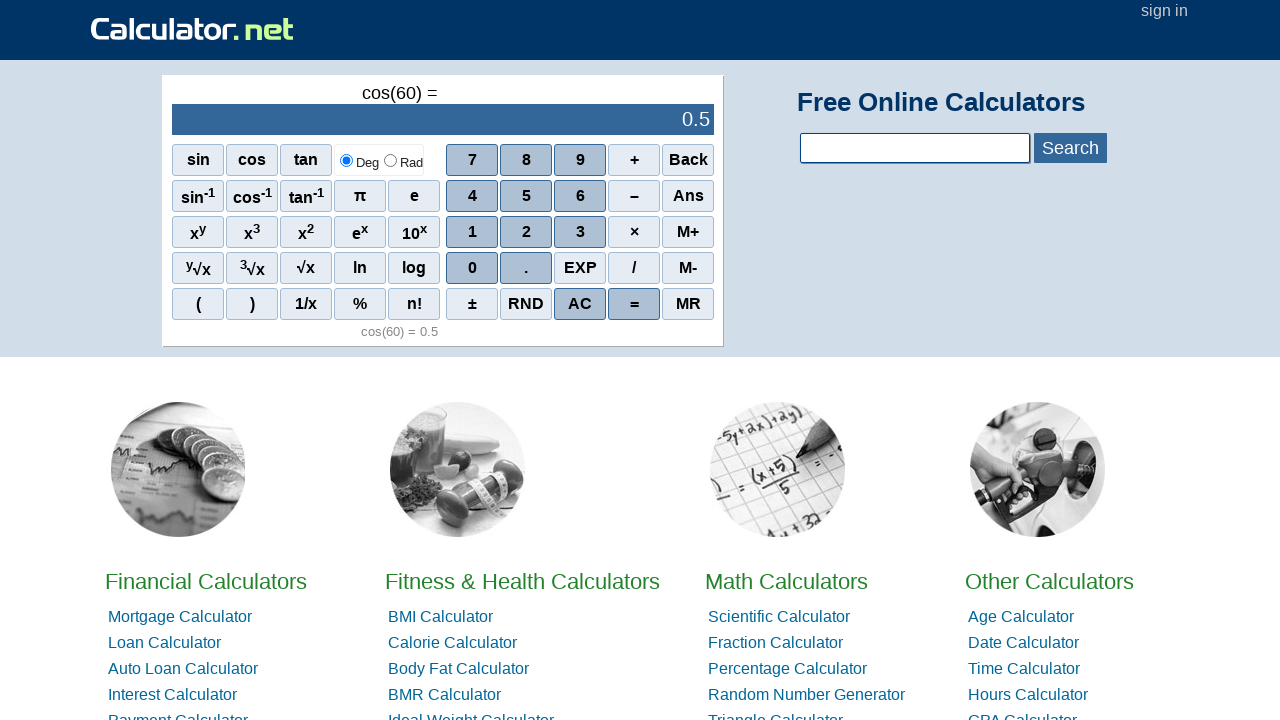

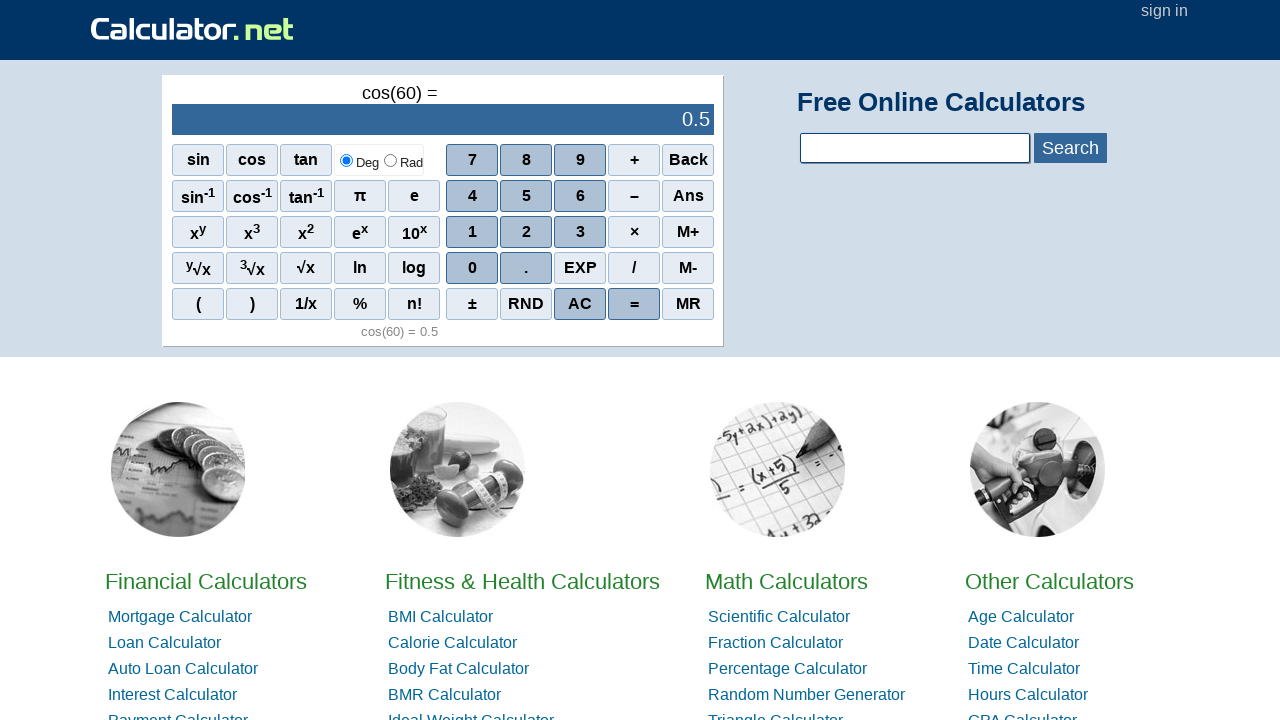